Tests checkbox selection and passenger count dropdown functionality on a flight booking practice page by selecting the Indian Armed Forces checkbox and incrementing the adult passenger count.

Starting URL: https://rahulshettyacademy.com/dropdownsPractise/#

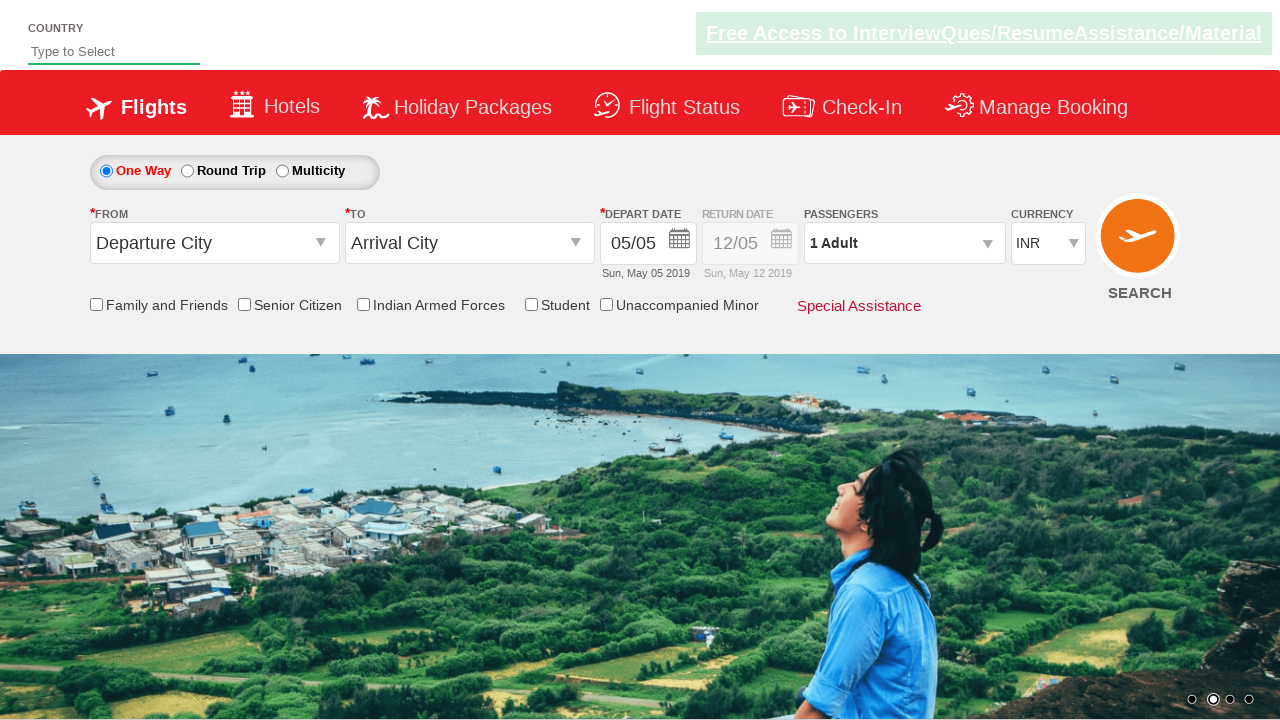

Checked initial state of Indian Armed Forces checkbox
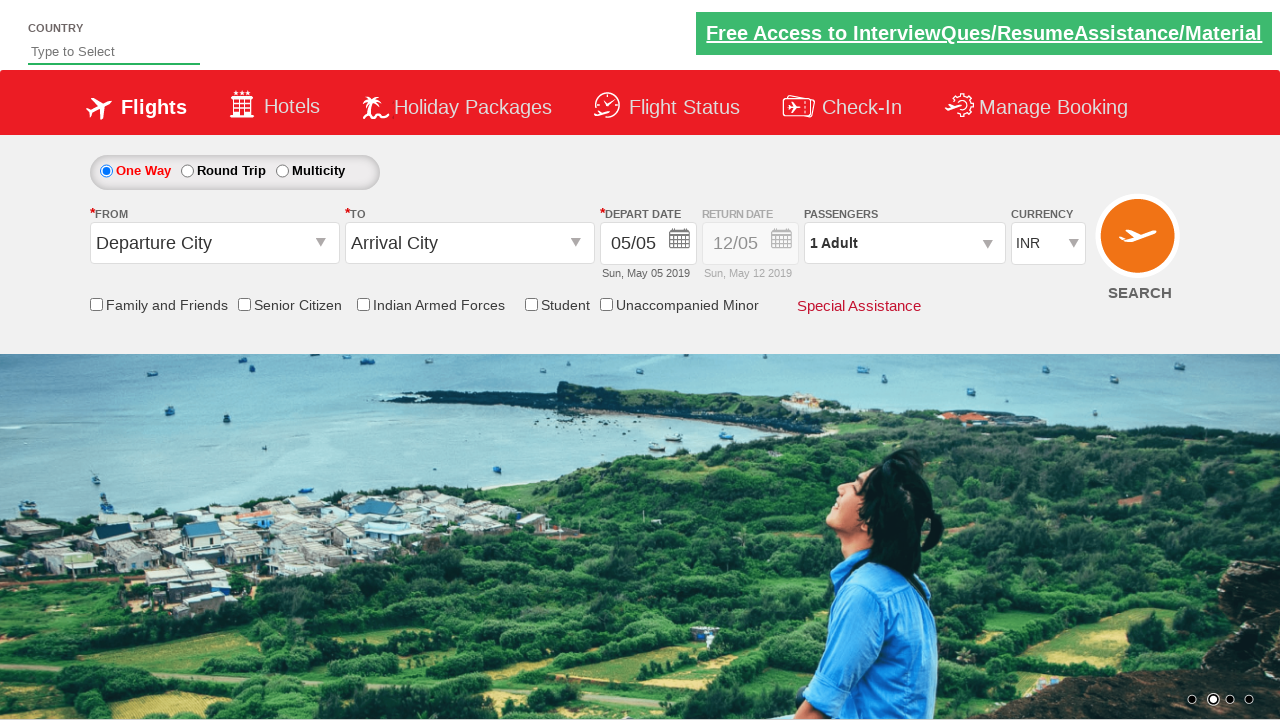

Clicked Indian Armed Forces checkbox at (363, 304) on input#ctl00_mainContent_chk_IndArm
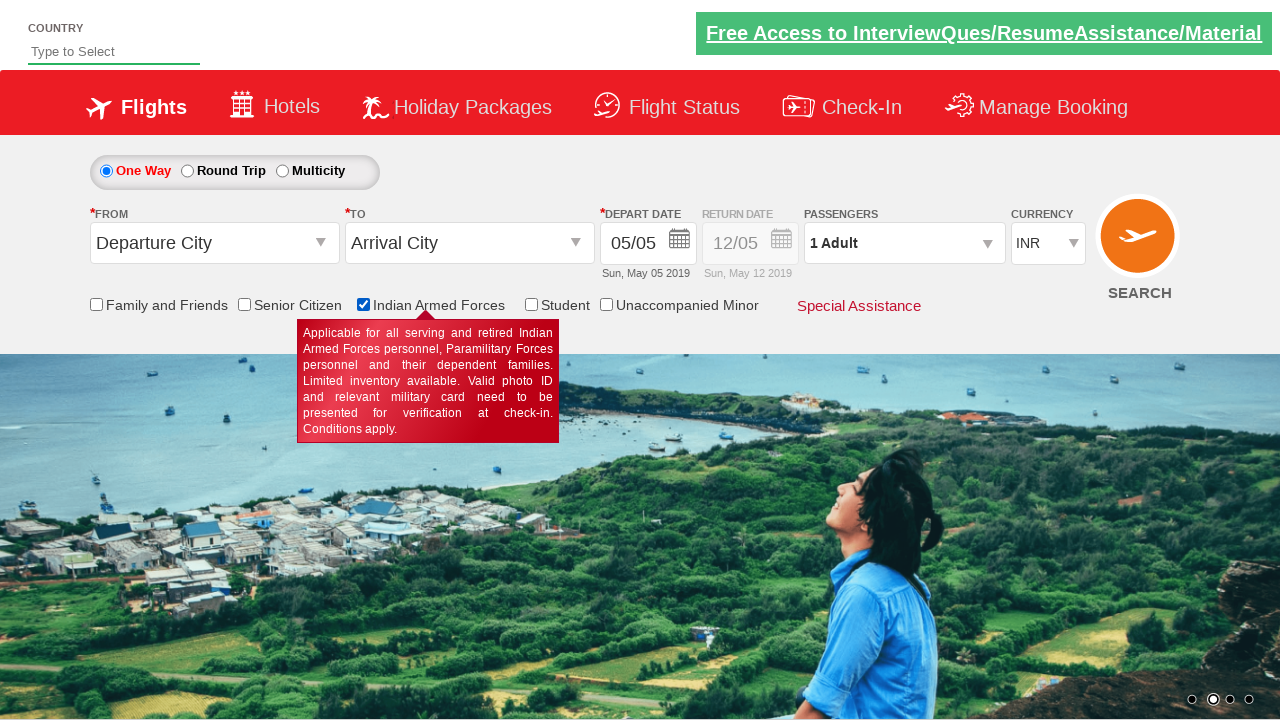

Verified Indian Armed Forces checkbox is now selected
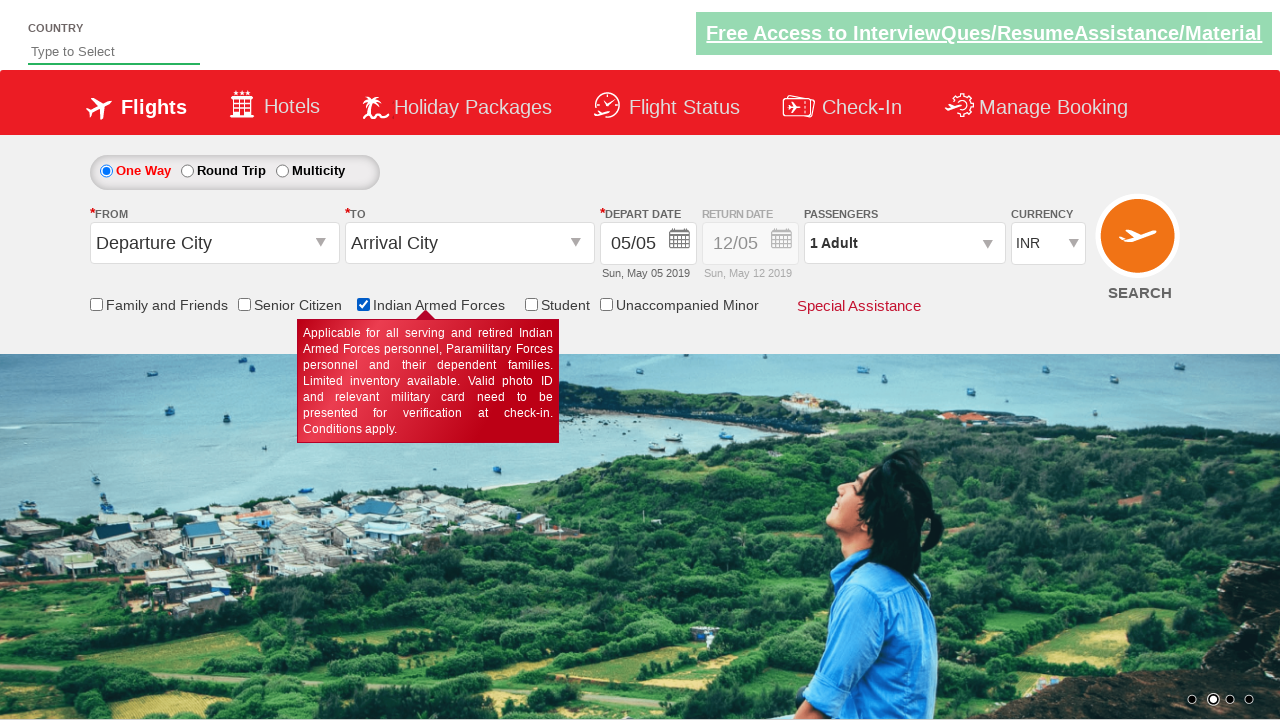

Counted total checkboxes on page
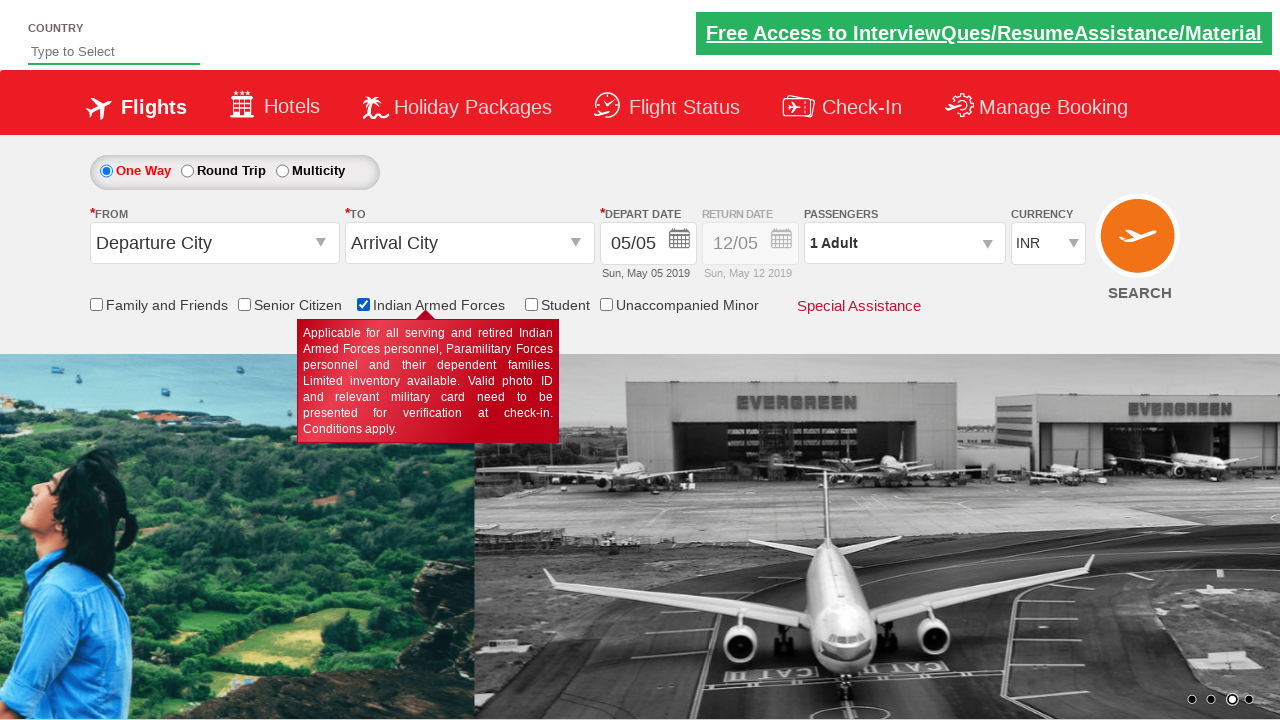

Opened passenger info dropdown at (904, 243) on #divpaxinfo
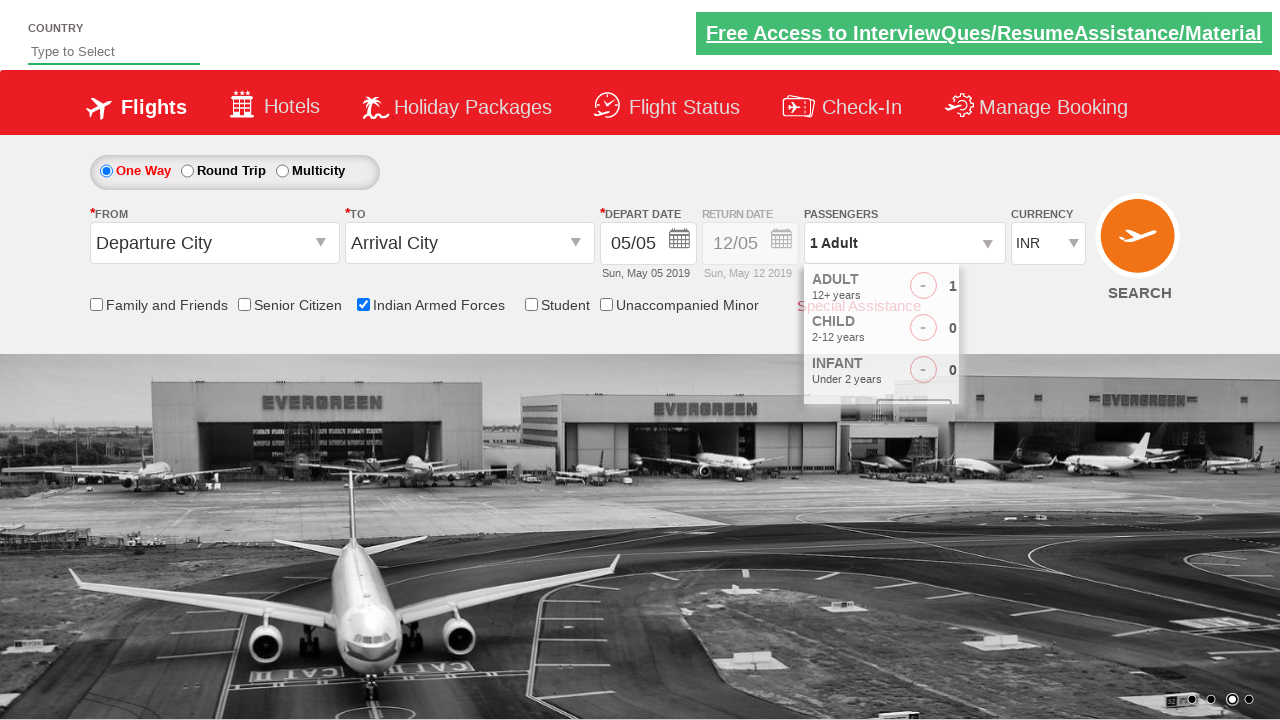

Waited for dropdown to fully open
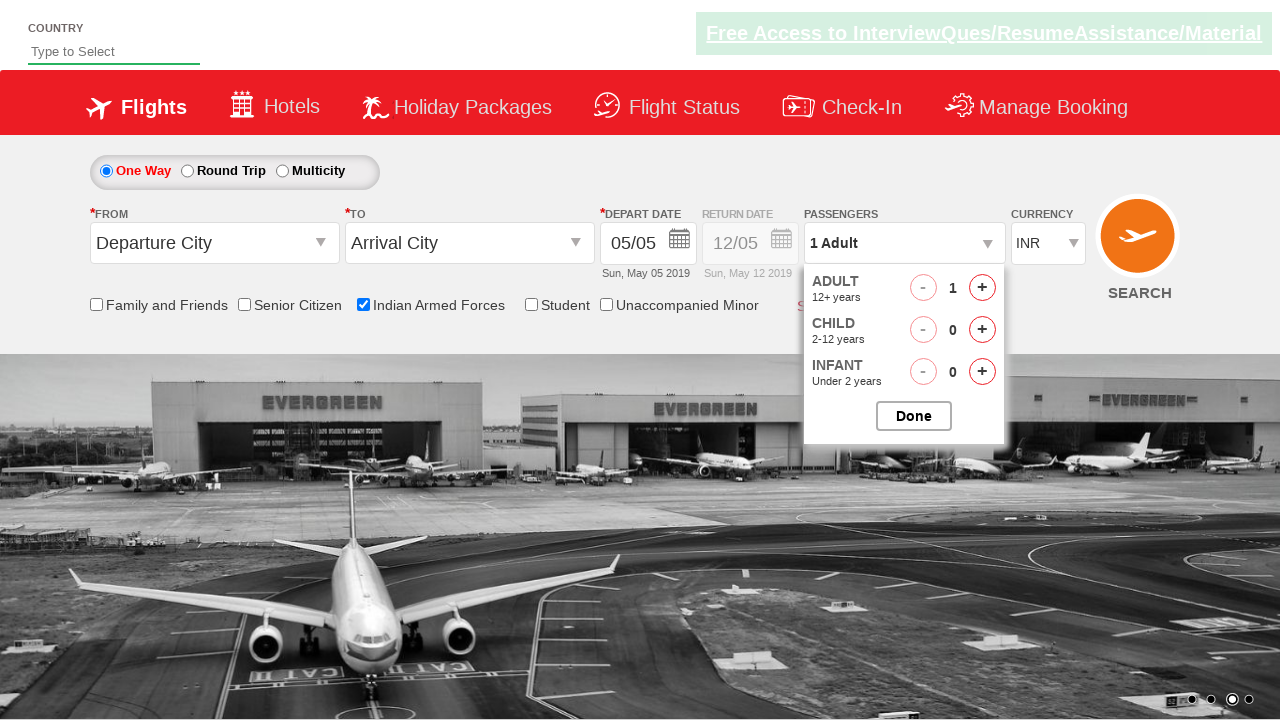

Incremented adult passenger count (iteration 1 of 4) at (982, 288) on #hrefIncAdt
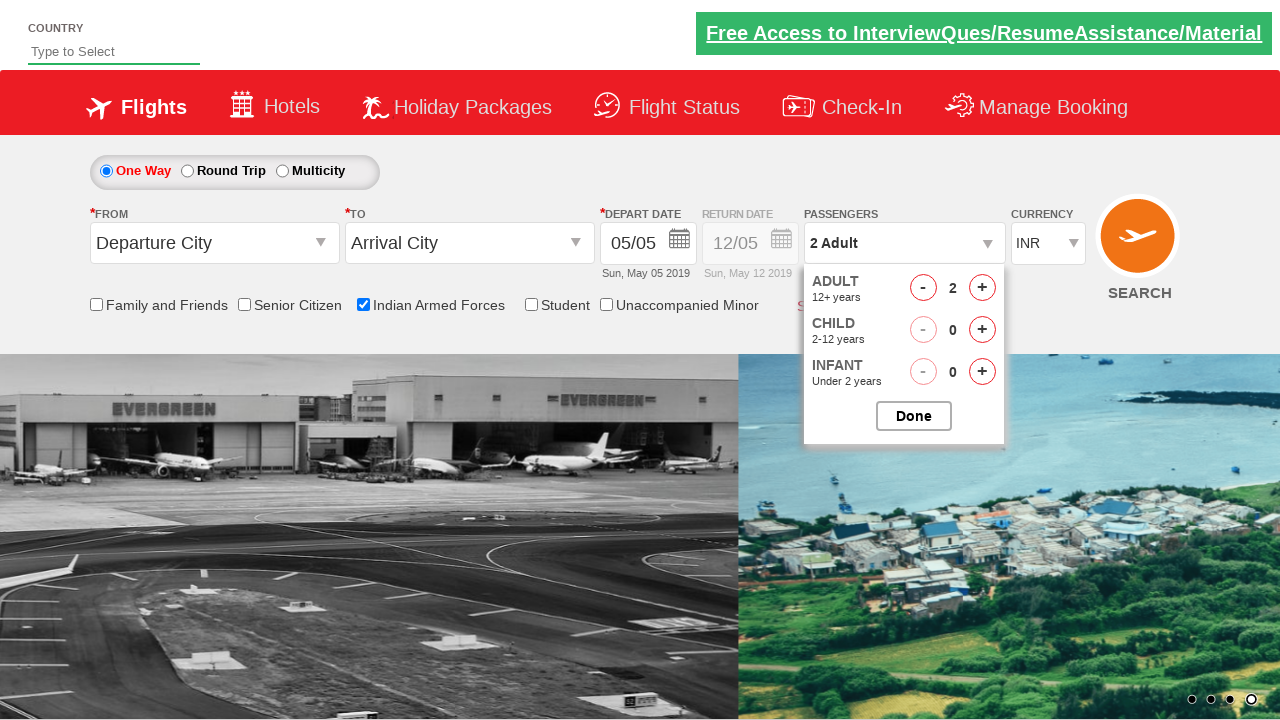

Incremented adult passenger count (iteration 2 of 4) at (982, 288) on #hrefIncAdt
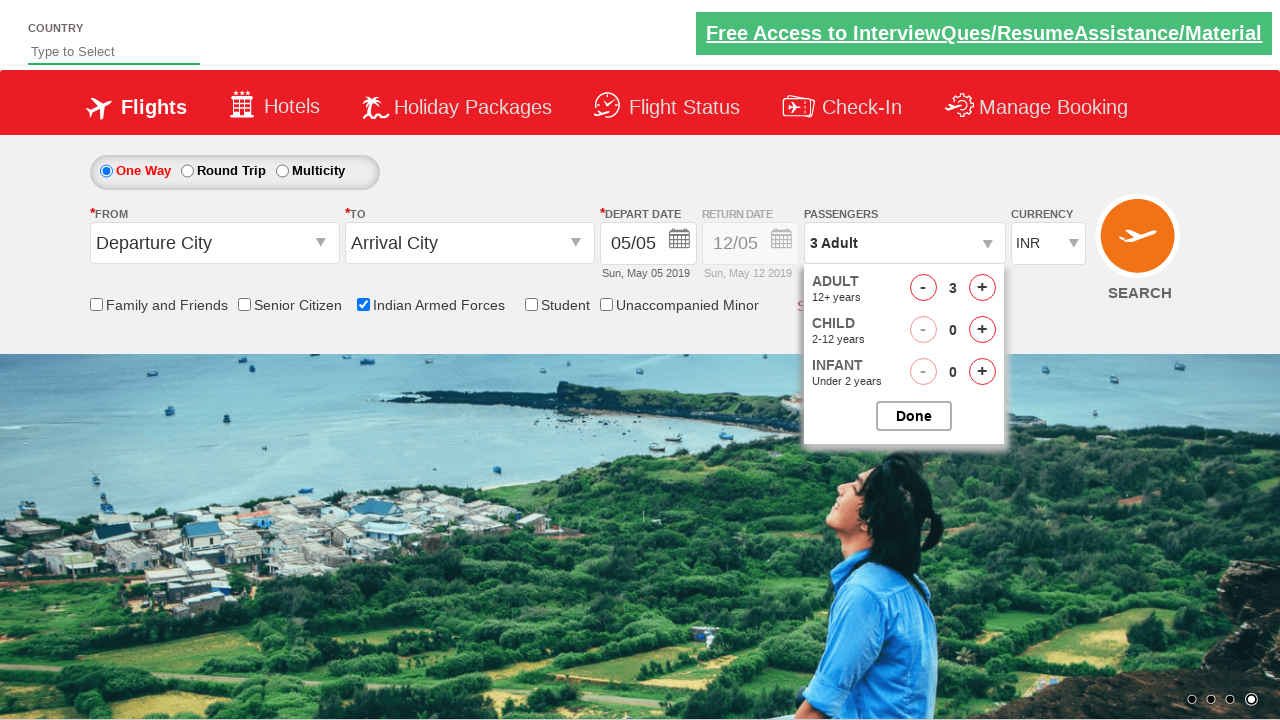

Incremented adult passenger count (iteration 3 of 4) at (982, 288) on #hrefIncAdt
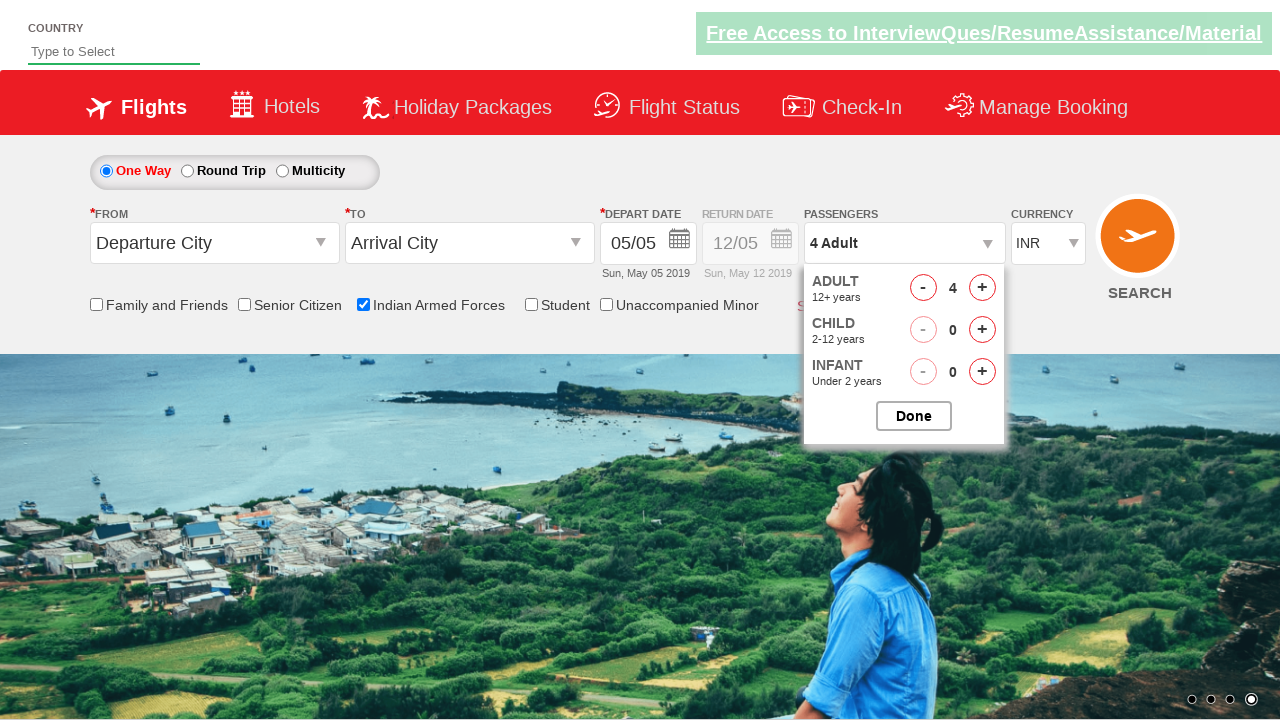

Incremented adult passenger count (iteration 4 of 4) at (982, 288) on #hrefIncAdt
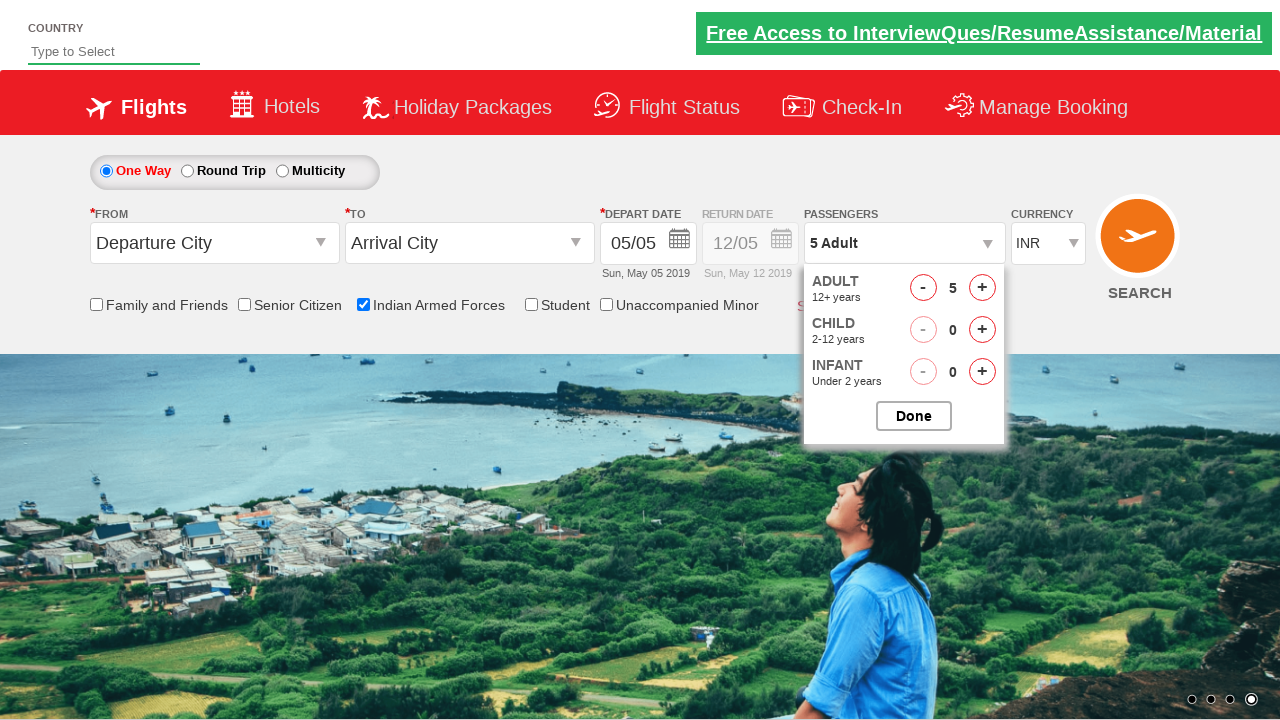

Closed passenger options dropdown at (914, 416) on #btnclosepaxoption
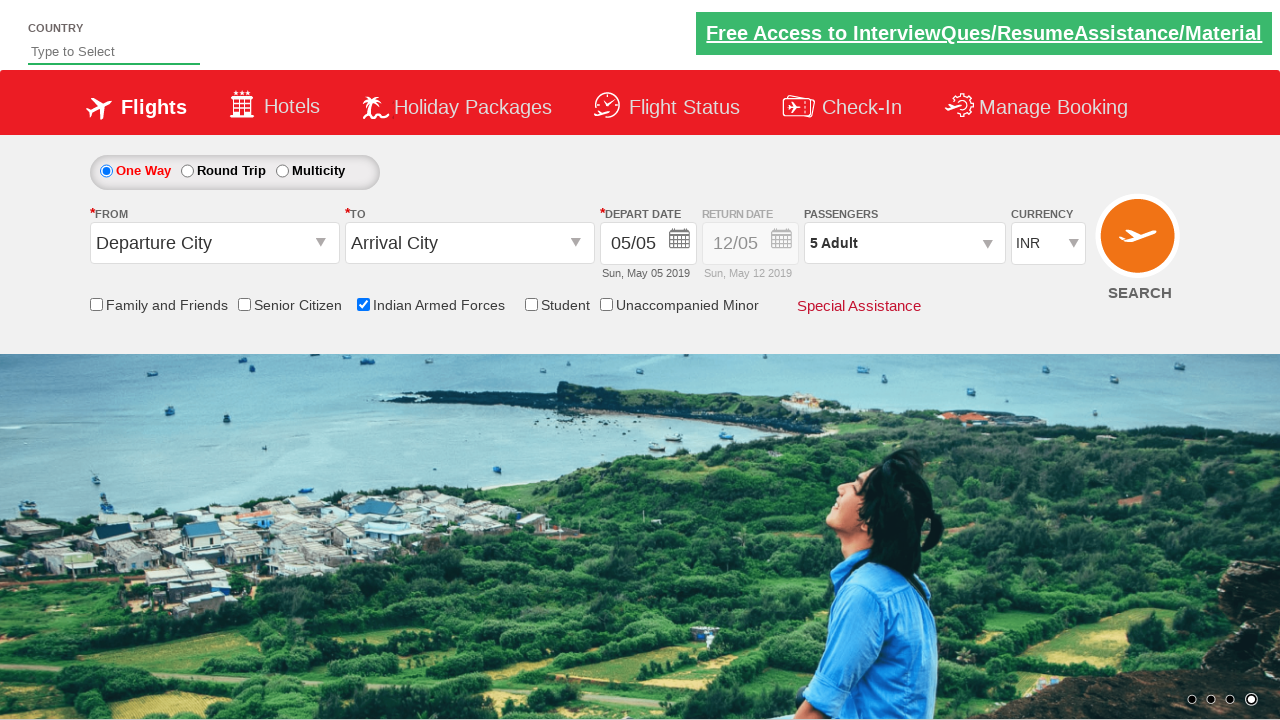

Retrieved and displayed final passenger info text
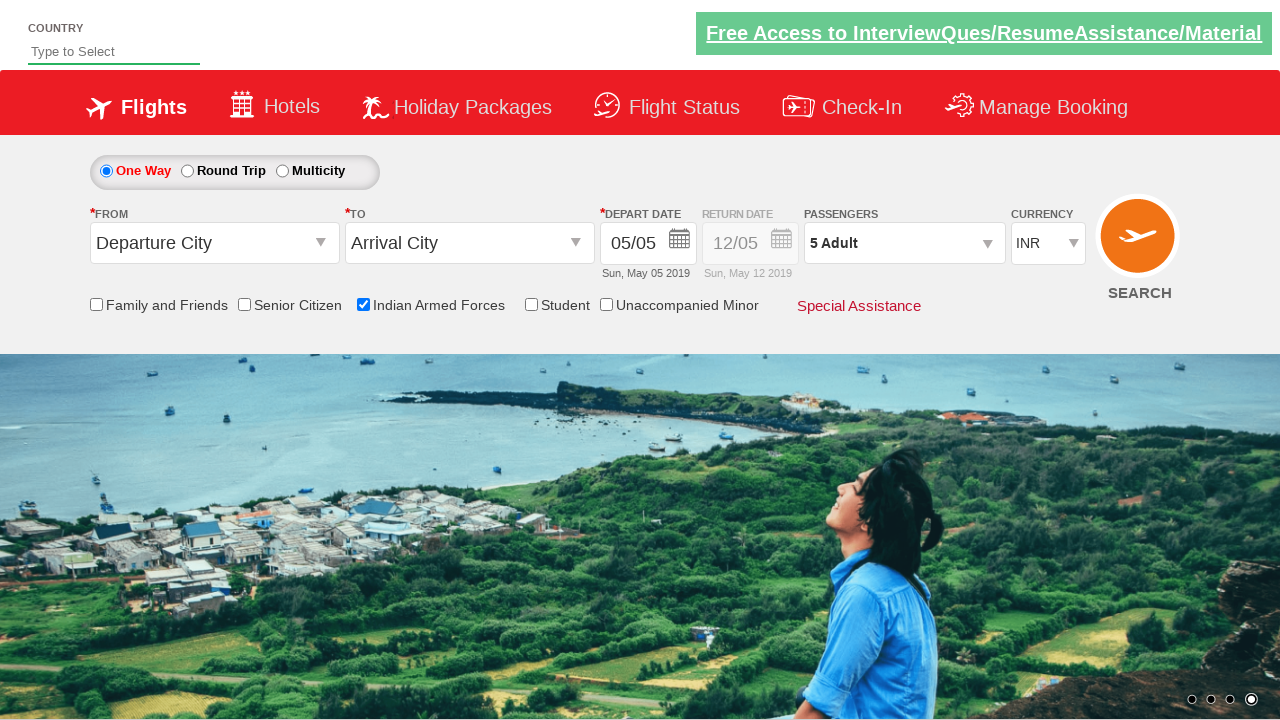

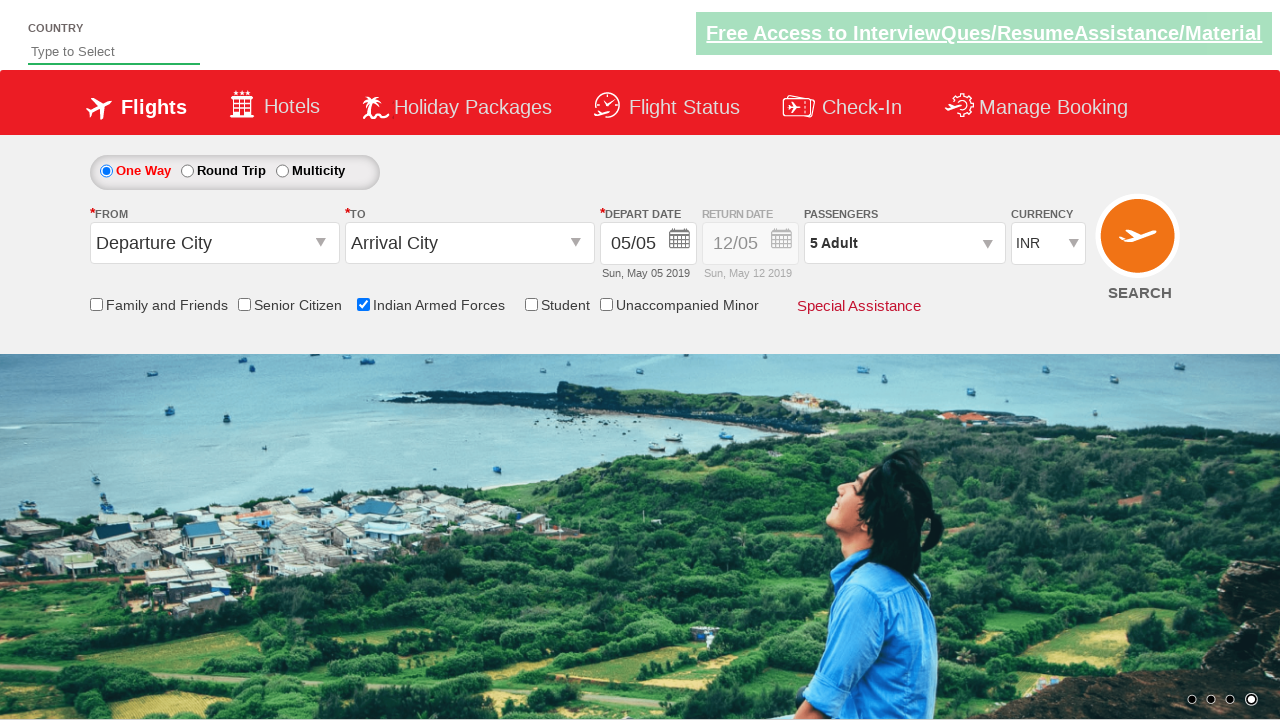